Clicks on the Home category link

Starting URL: https://www.target.com

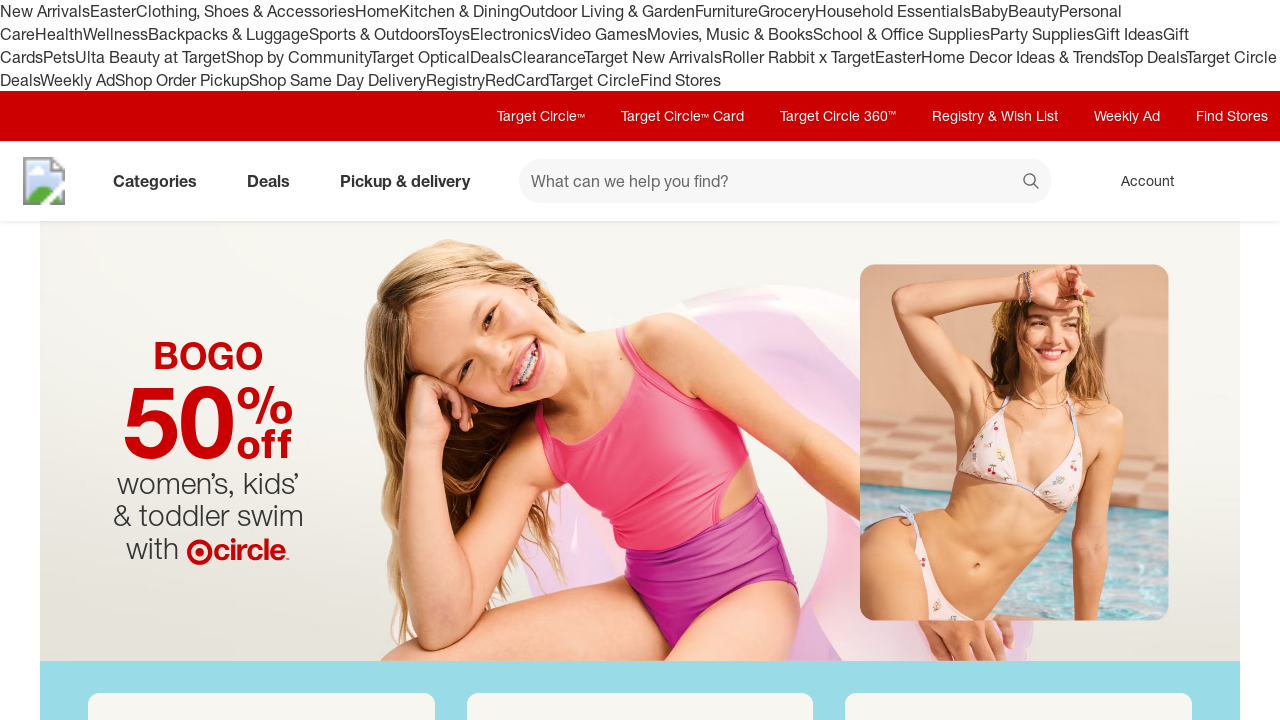

Clicked on Home category link at (377, 11) on a:text-is('Home')
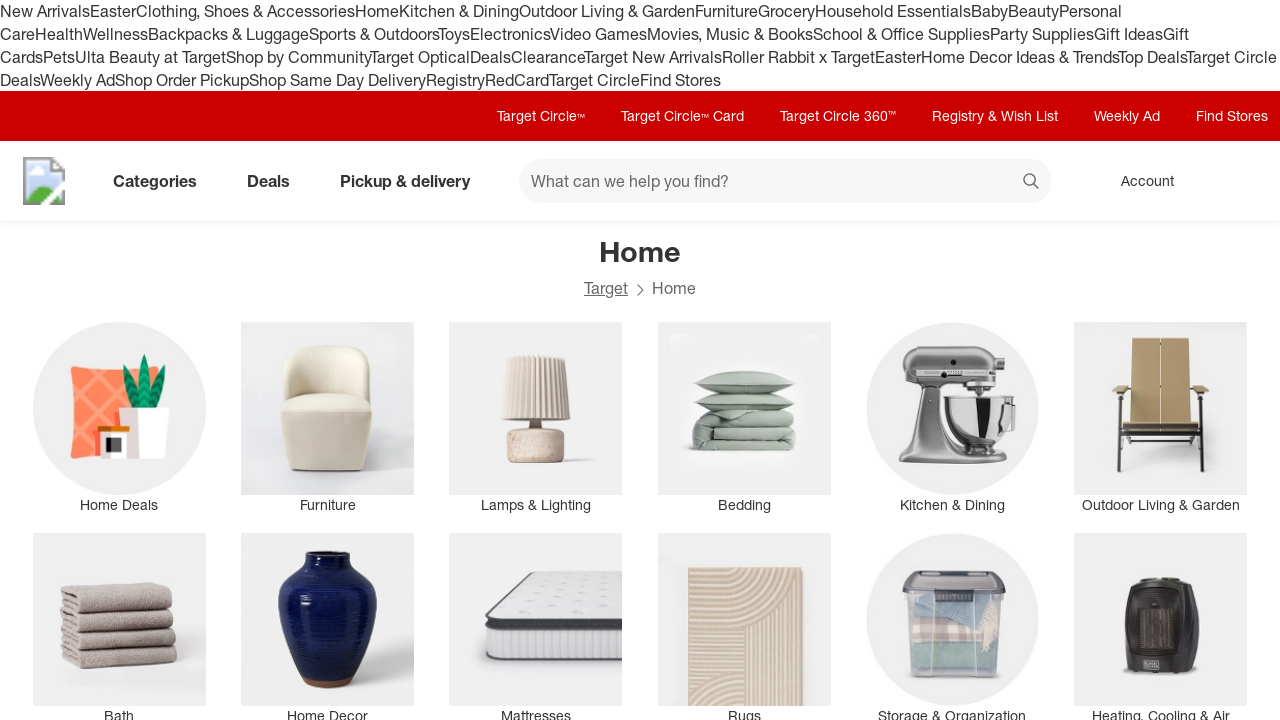

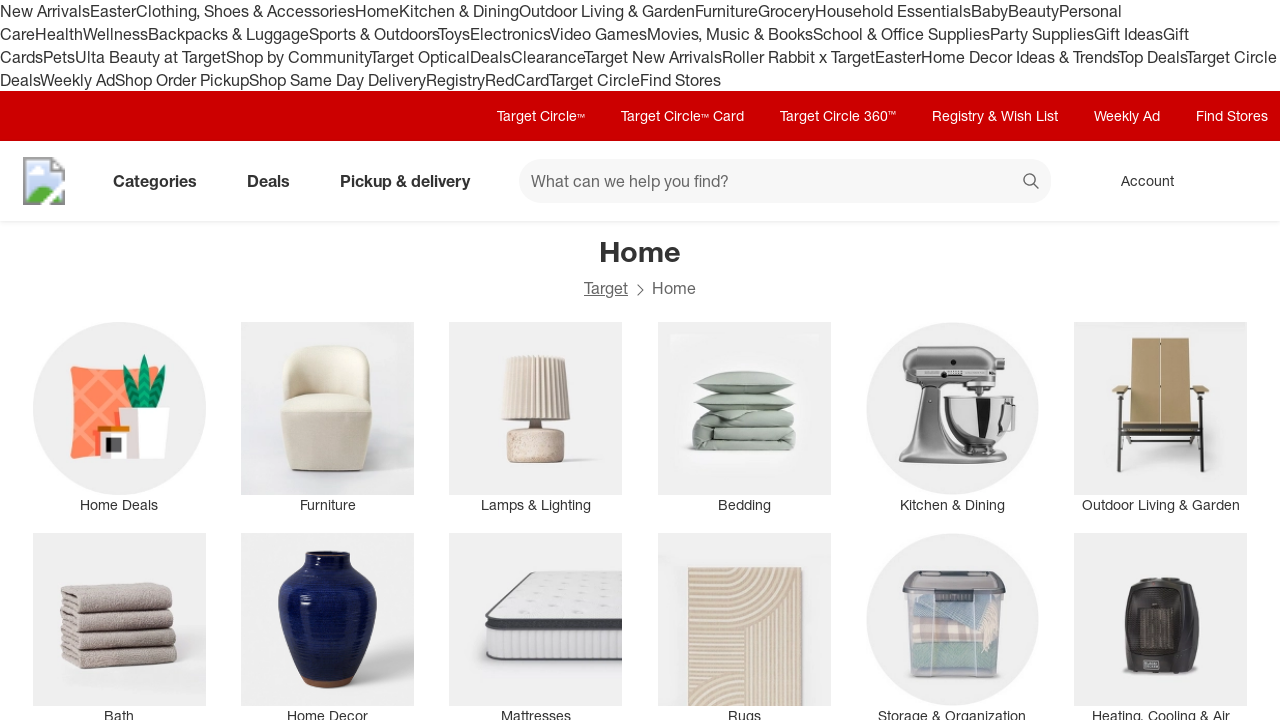